Tests a form with dropdown selection by calculating the sum of two numbers and selecting the result from a dropdown menu

Starting URL: http://suninjuly.github.io/selects1.html

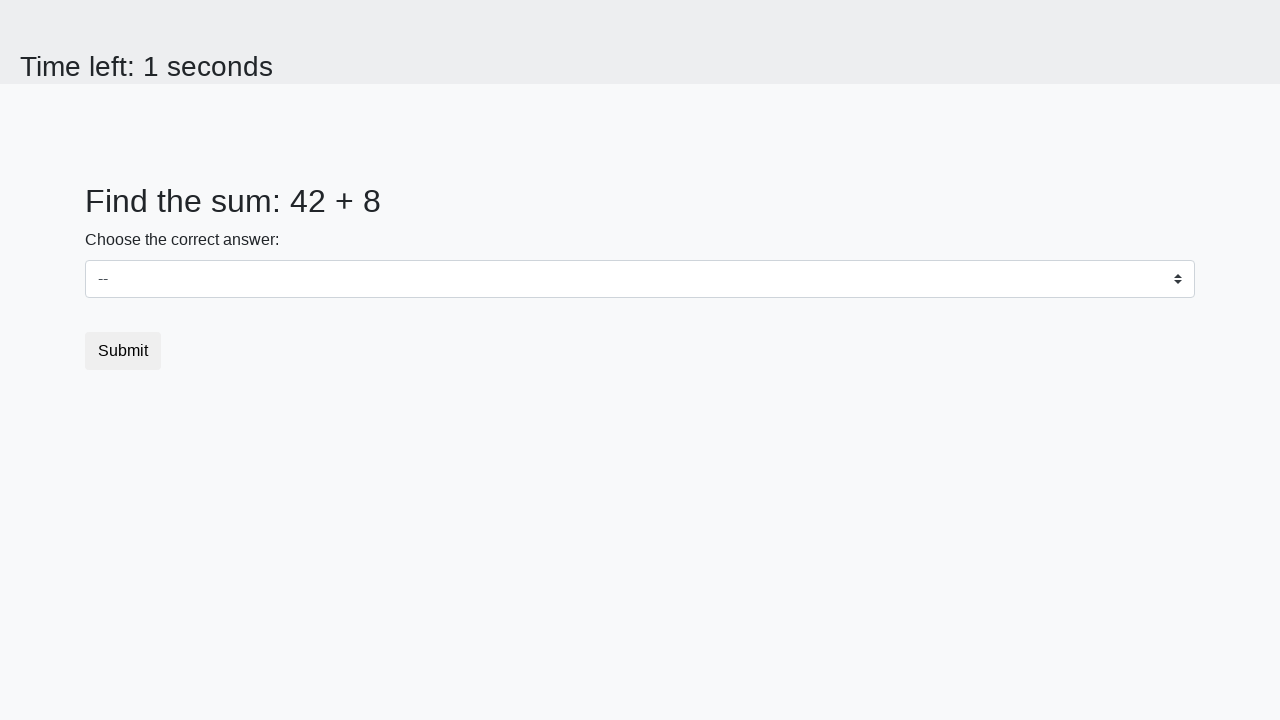

Retrieved first number from #num1 element
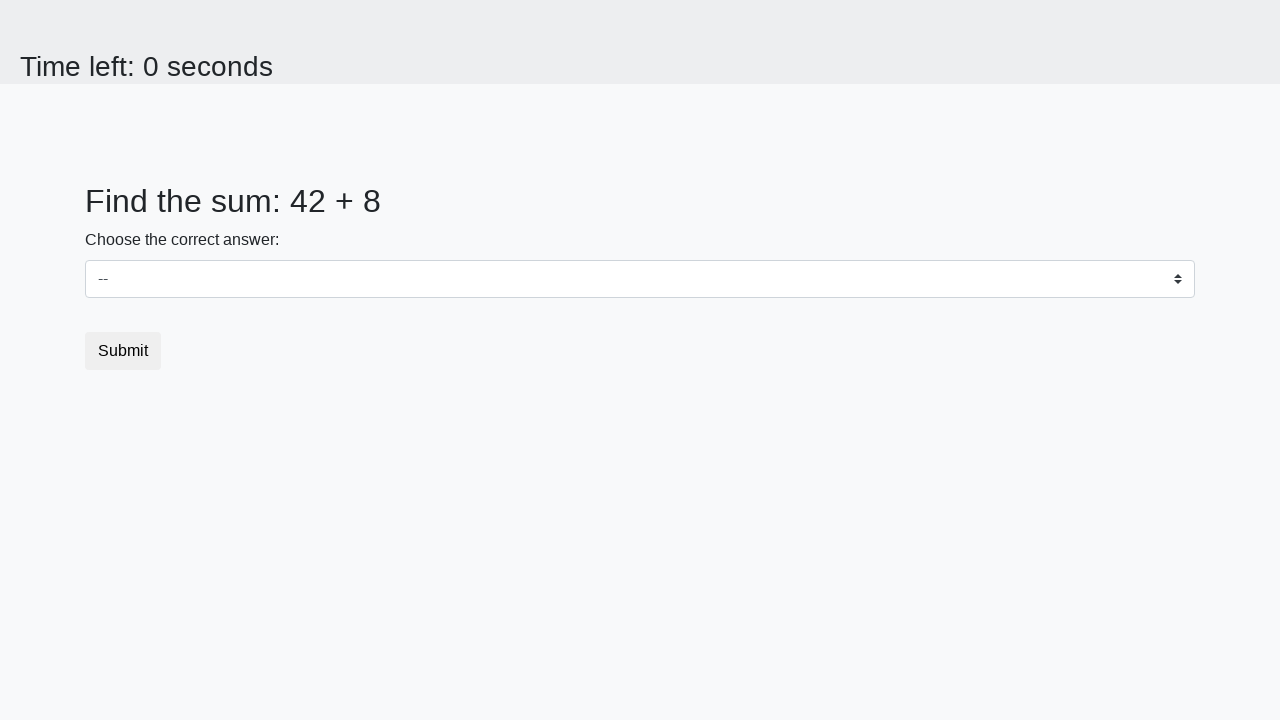

Retrieved second number from #num2 element
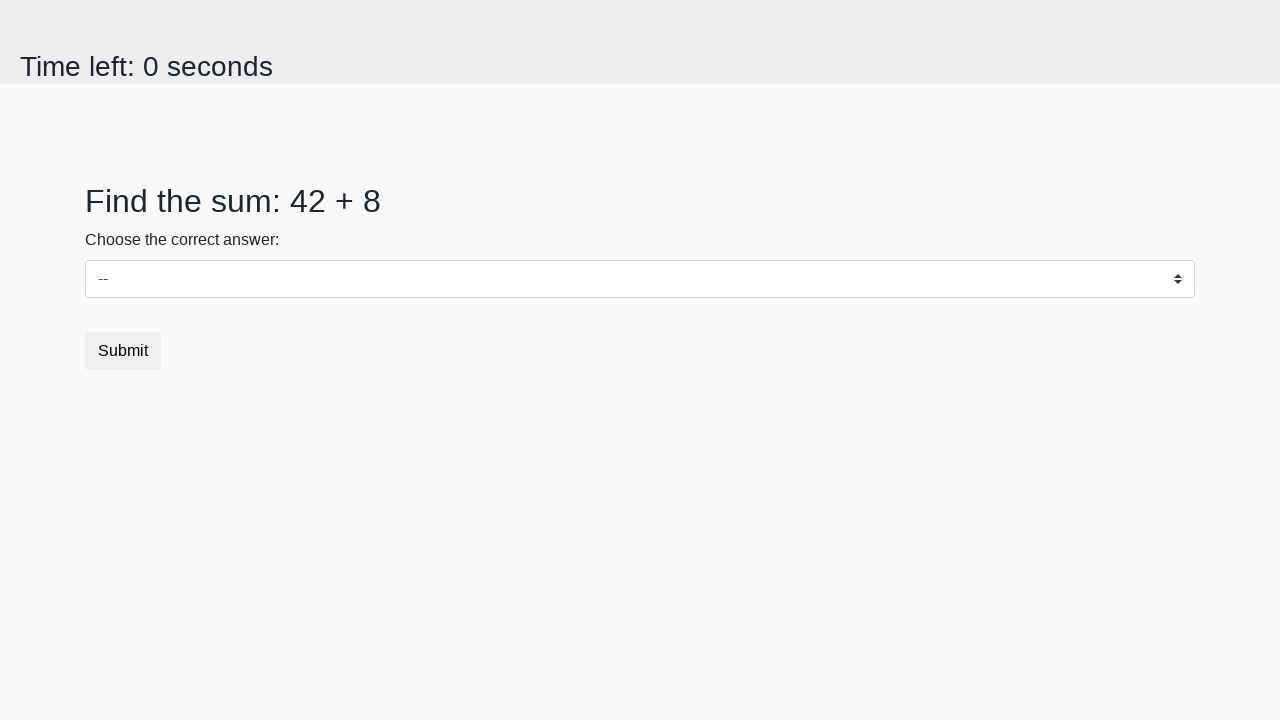

Selected sum value '50' from dropdown menu on #dropdown
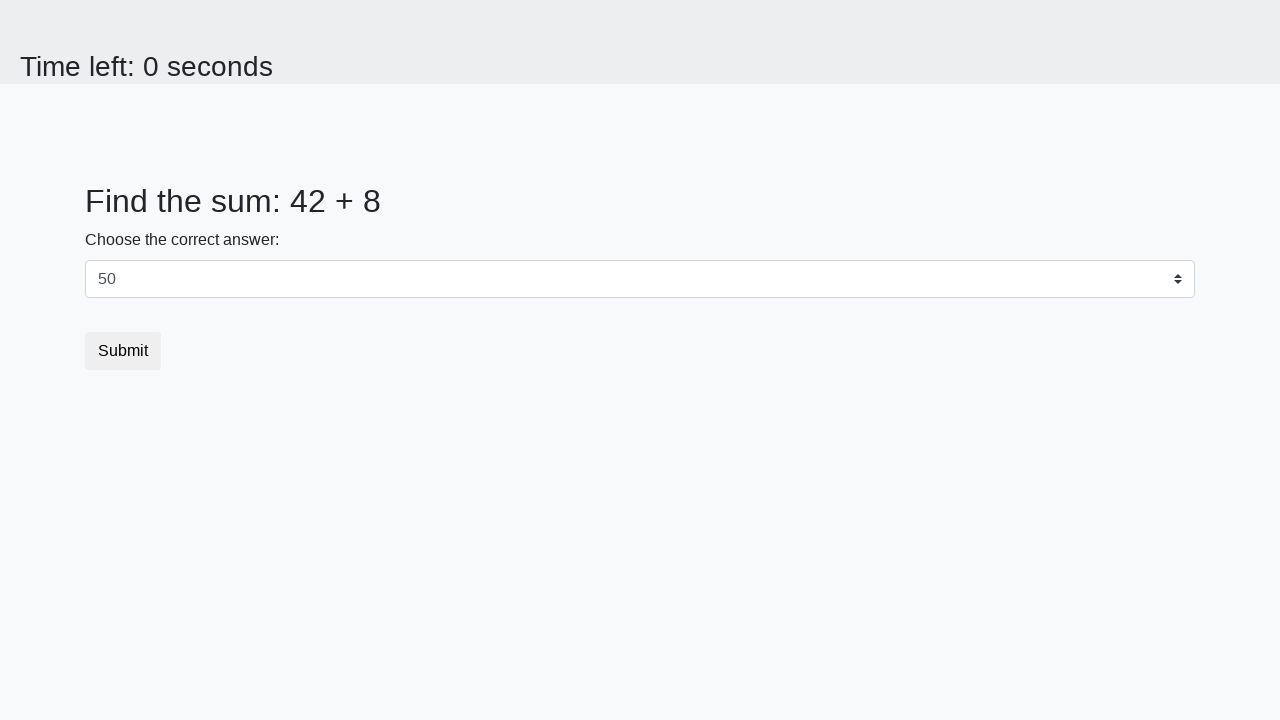

Clicked submit button to submit the form at (123, 351) on [type="submit"]
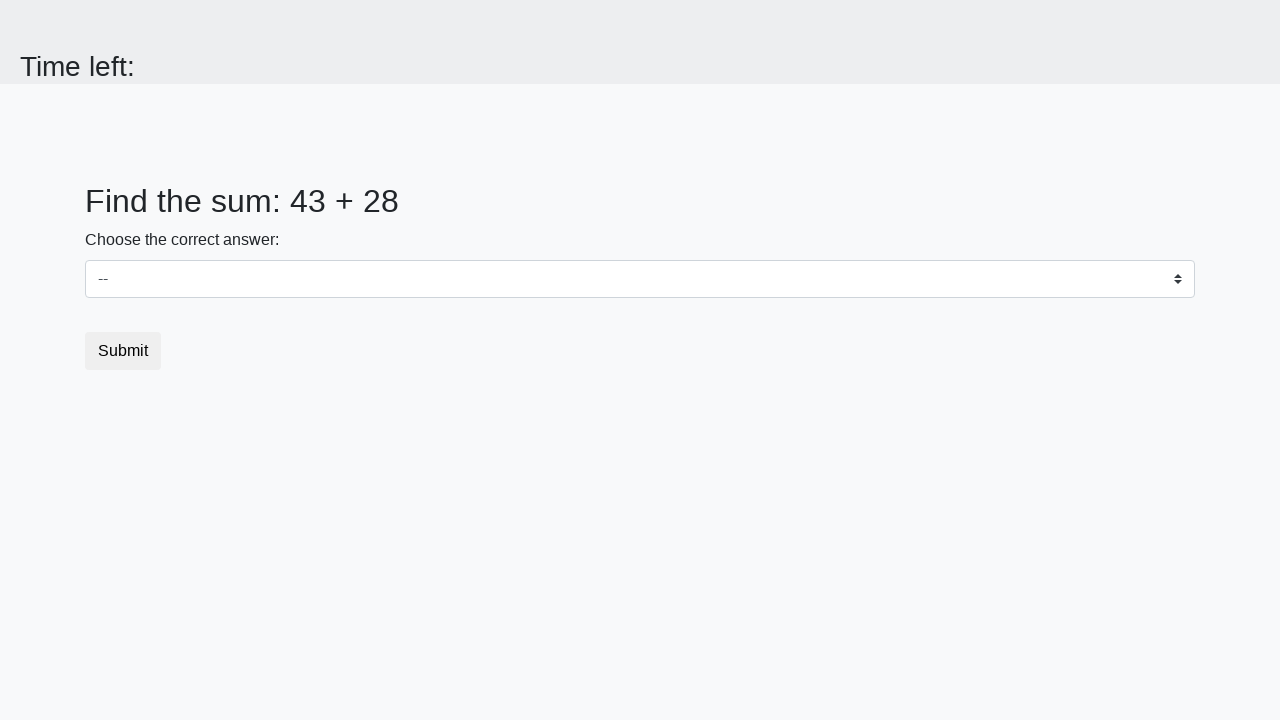

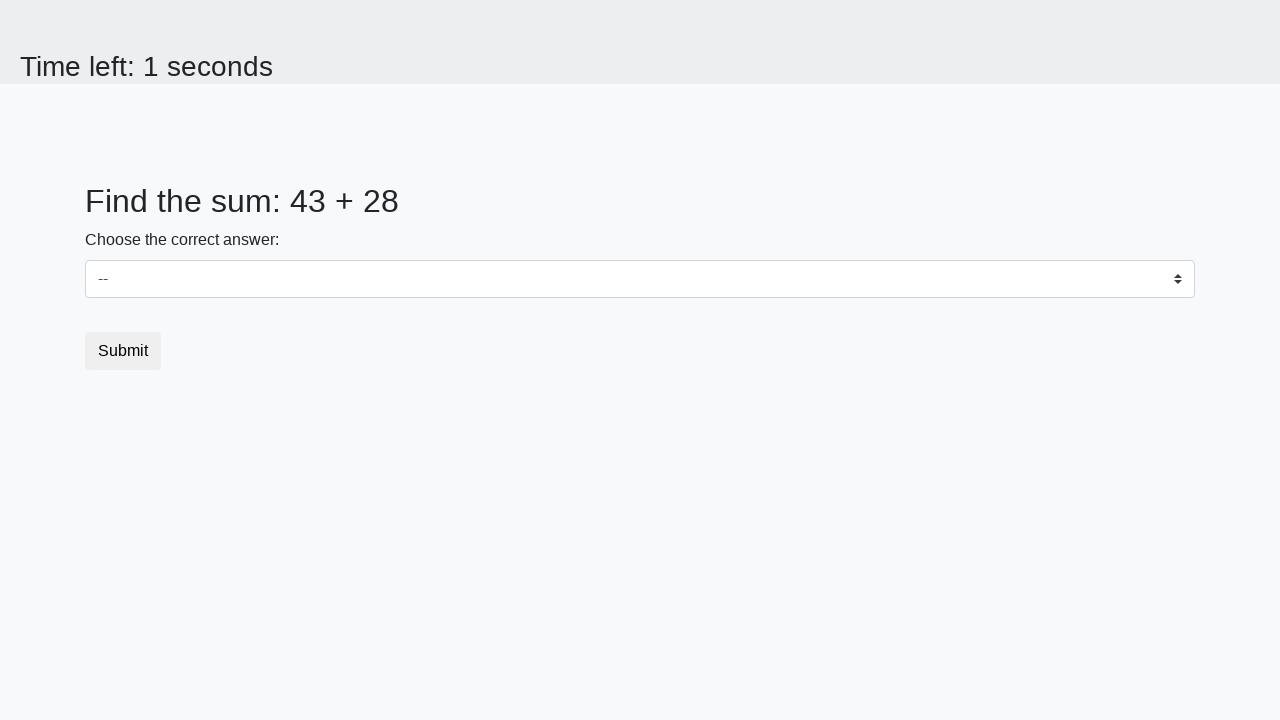